Tests drag and drop functionality by switching to an iframe containing the jQuery UI demo, then dragging a draggable element onto a droppable target.

Starting URL: https://jqueryui.com/droppable/

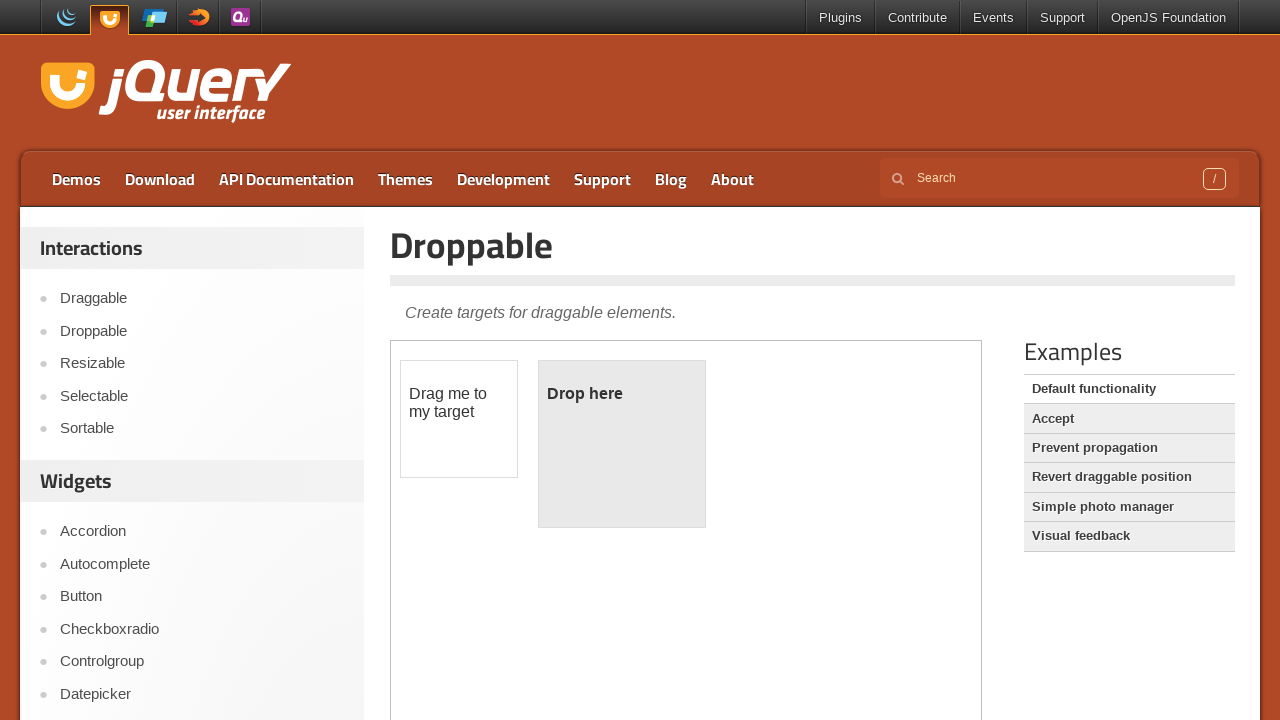

Located the jQuery UI demo iframe
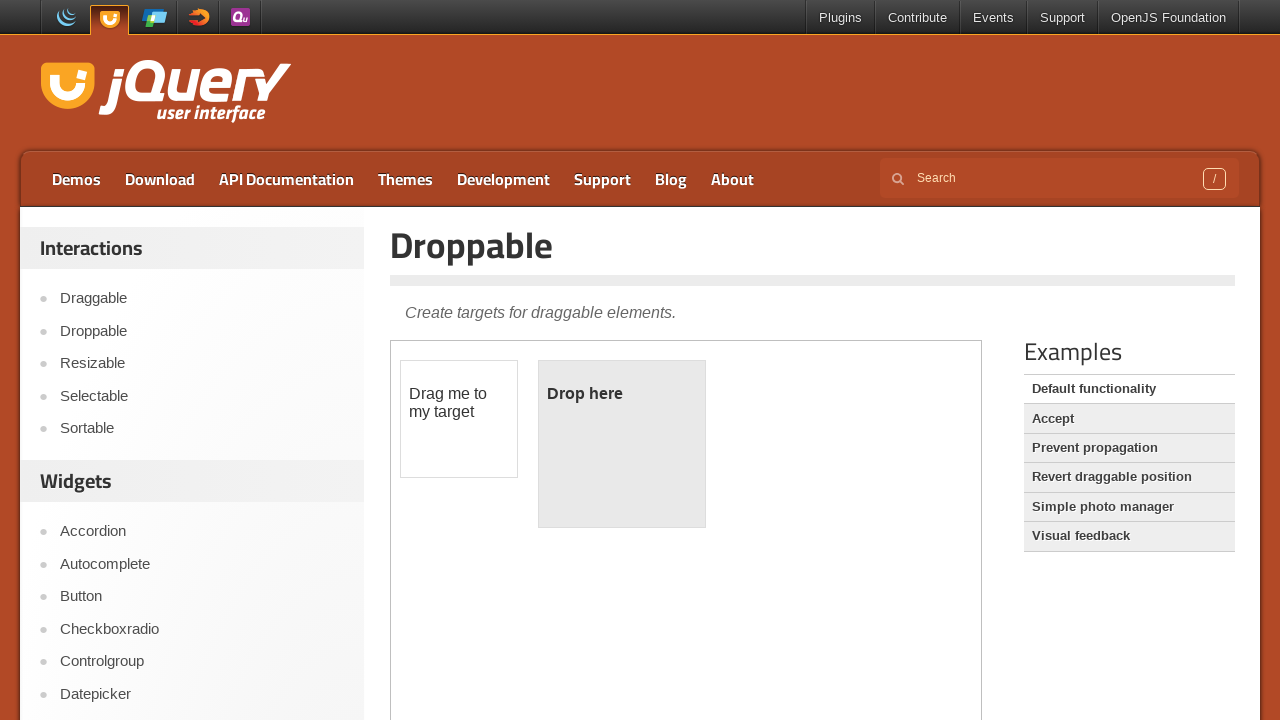

Located the draggable element within the iframe
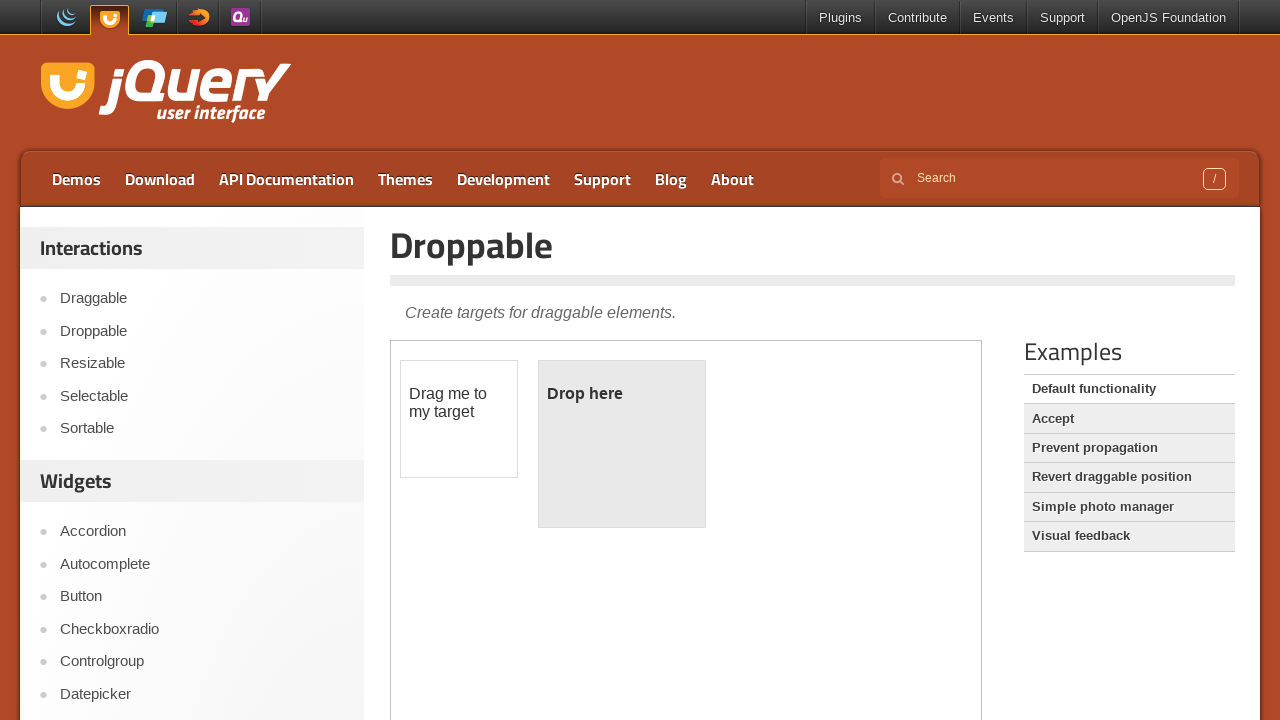

Located the droppable target element within the iframe
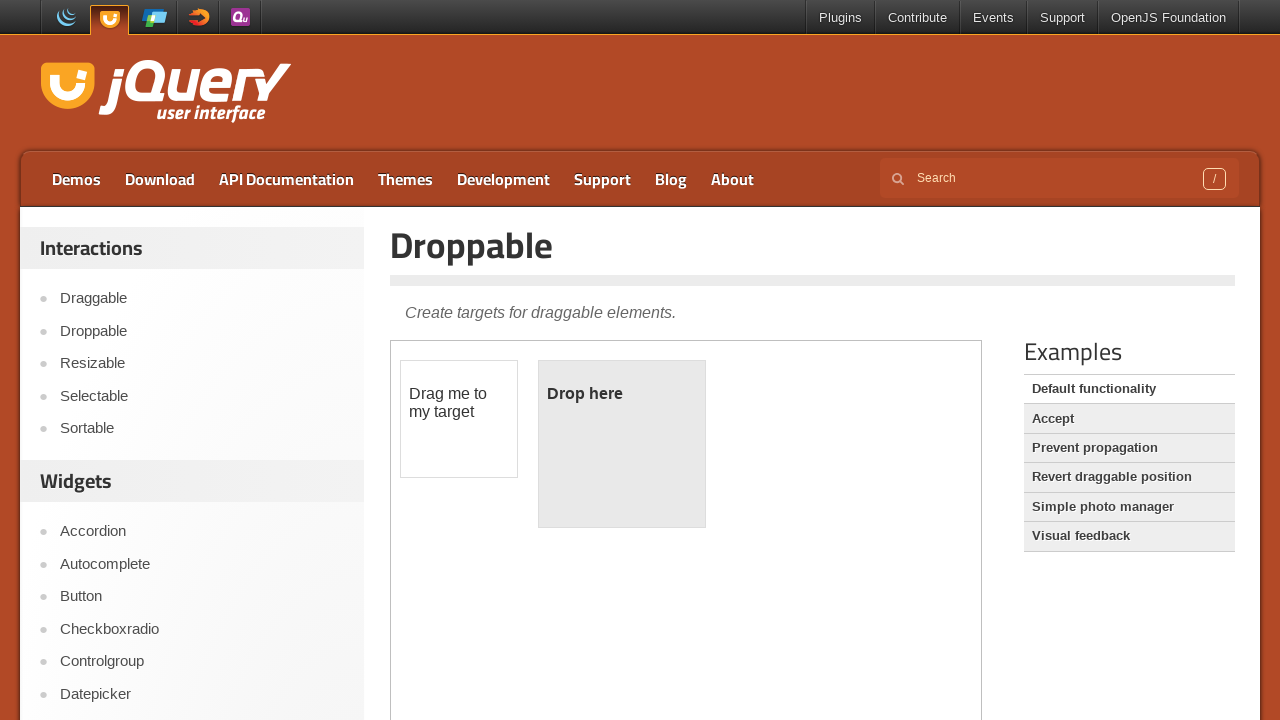

Dragged the draggable element onto the droppable target at (622, 444)
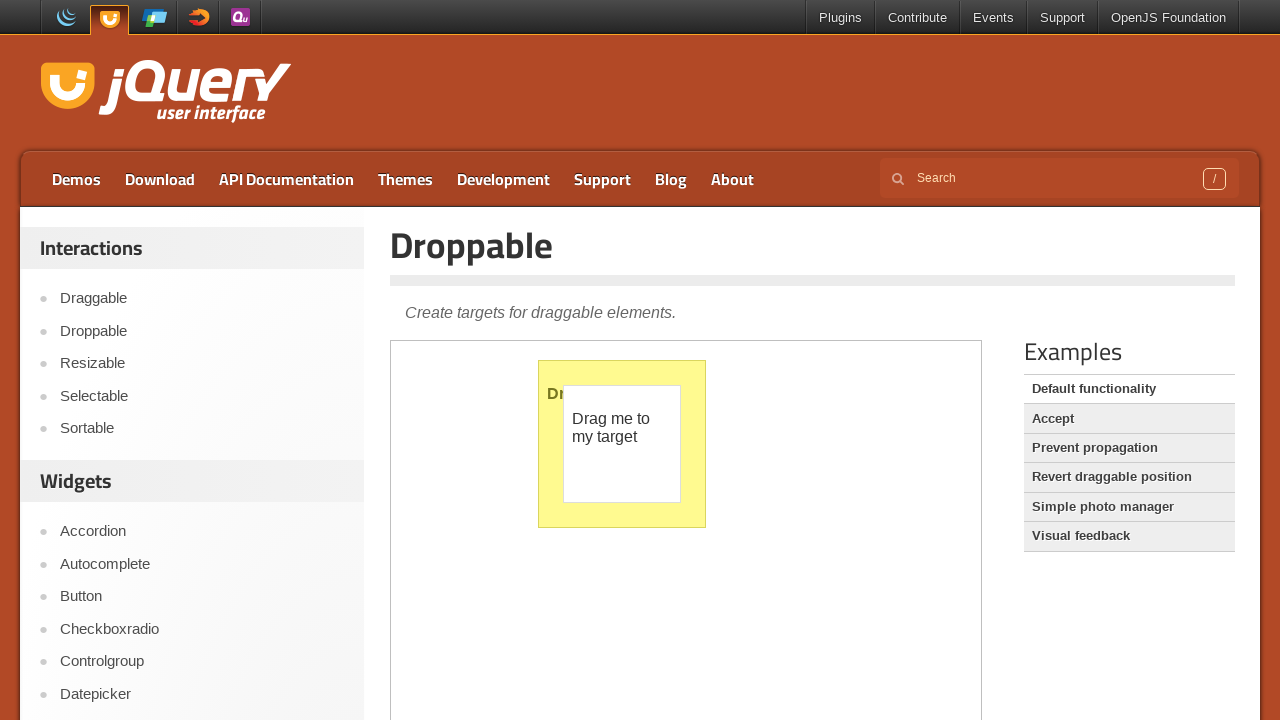

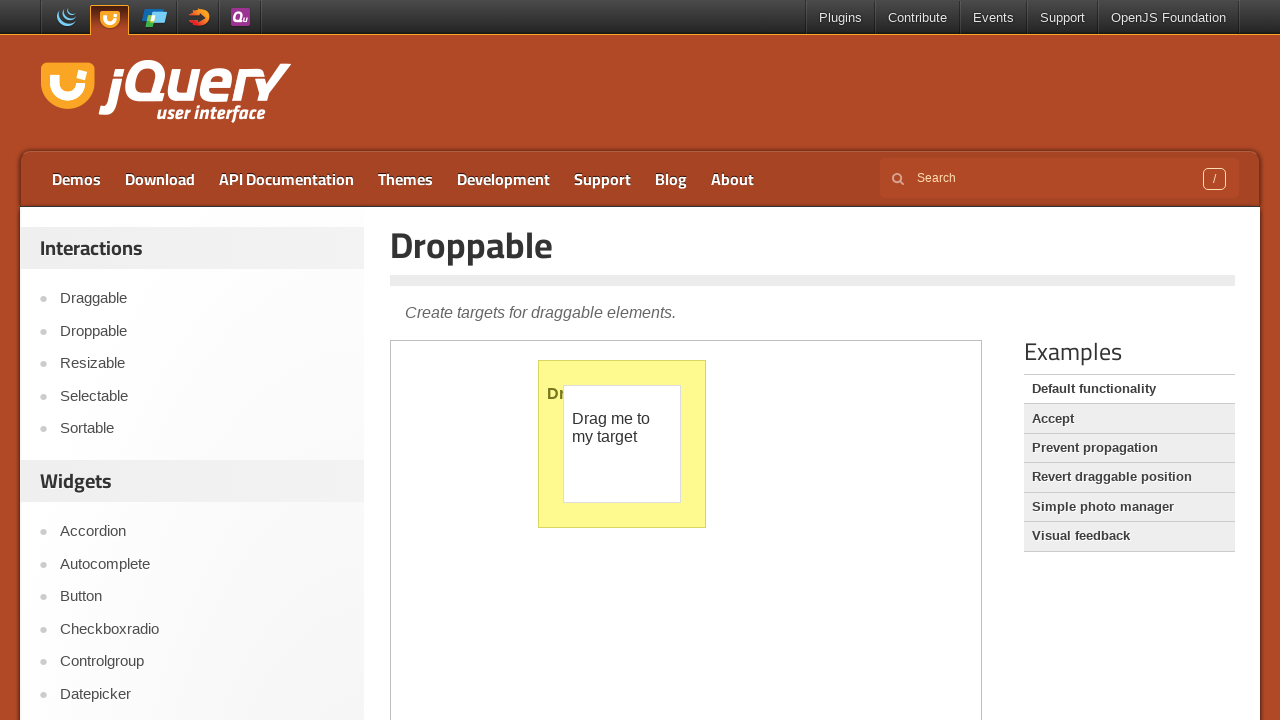